Tests the autosuggest dropdown functionality by typing a partial country name, waiting for suggestions to appear, and selecting "India" from the dropdown list

Starting URL: https://rahulshettyacademy.com/dropdownsPractise/

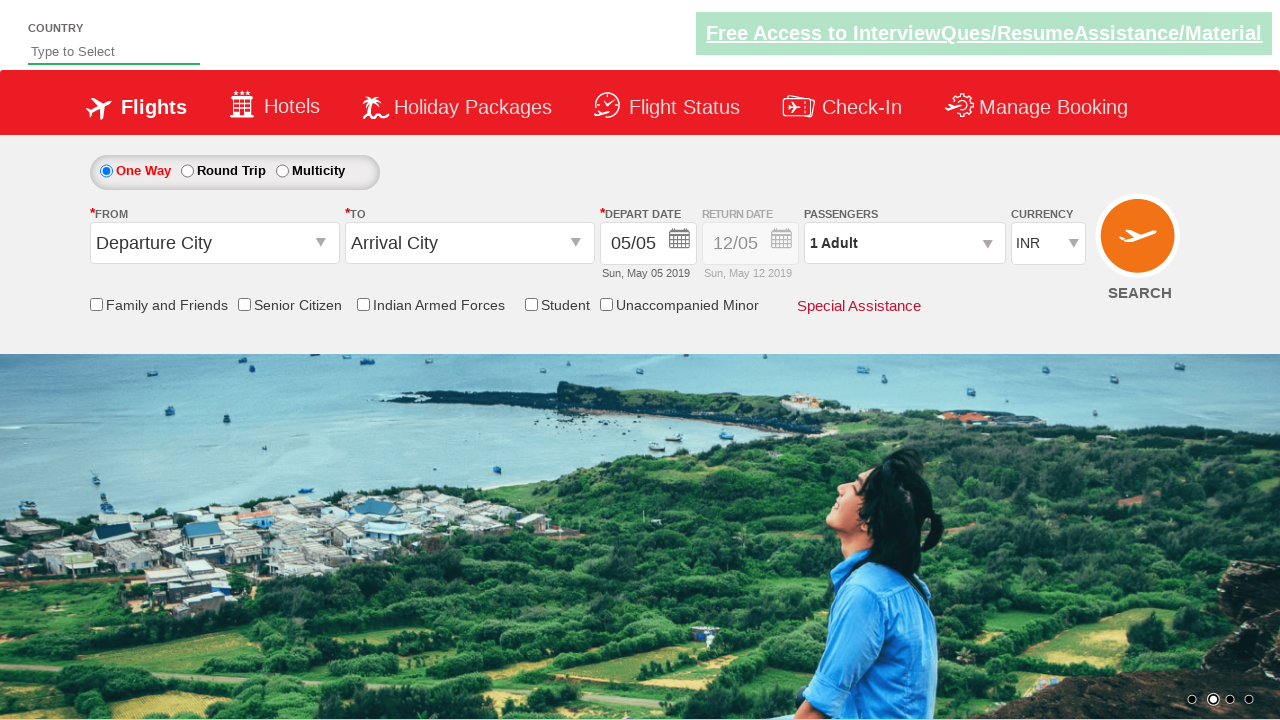

Typed 'ind' into autosuggest field to trigger dropdown on #autosuggest
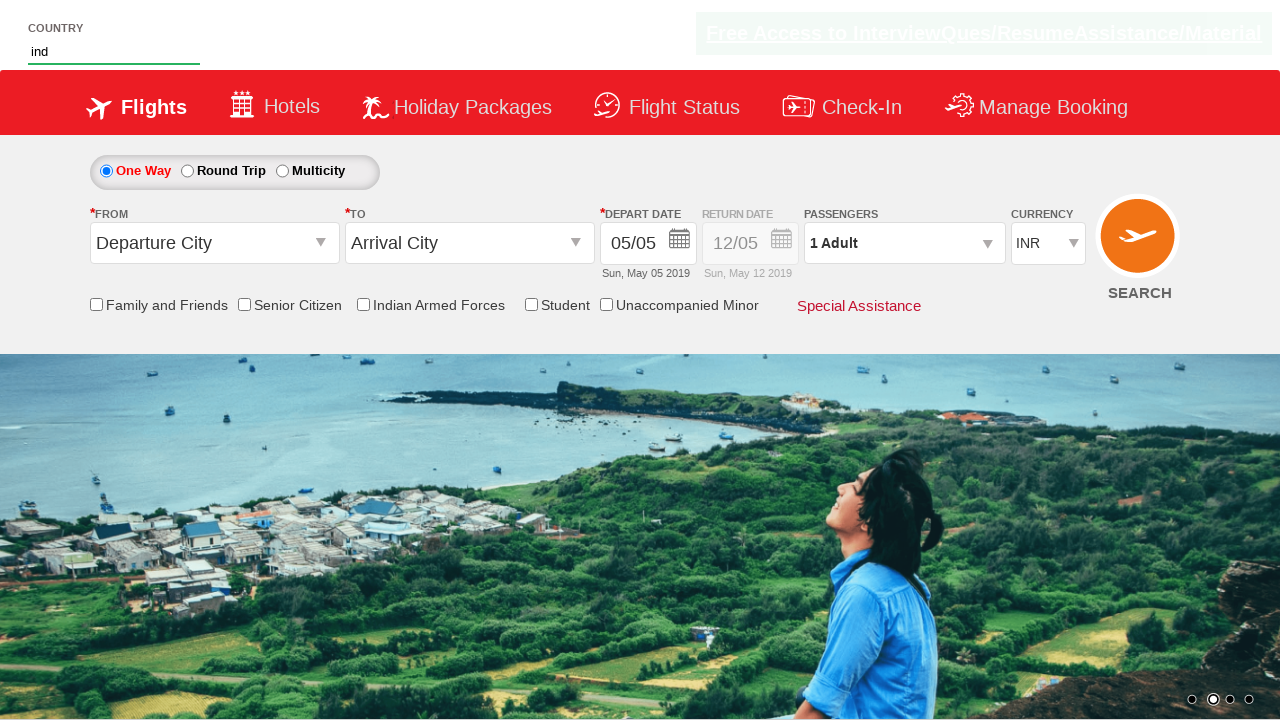

Dropdown suggestions appeared after typing partial text
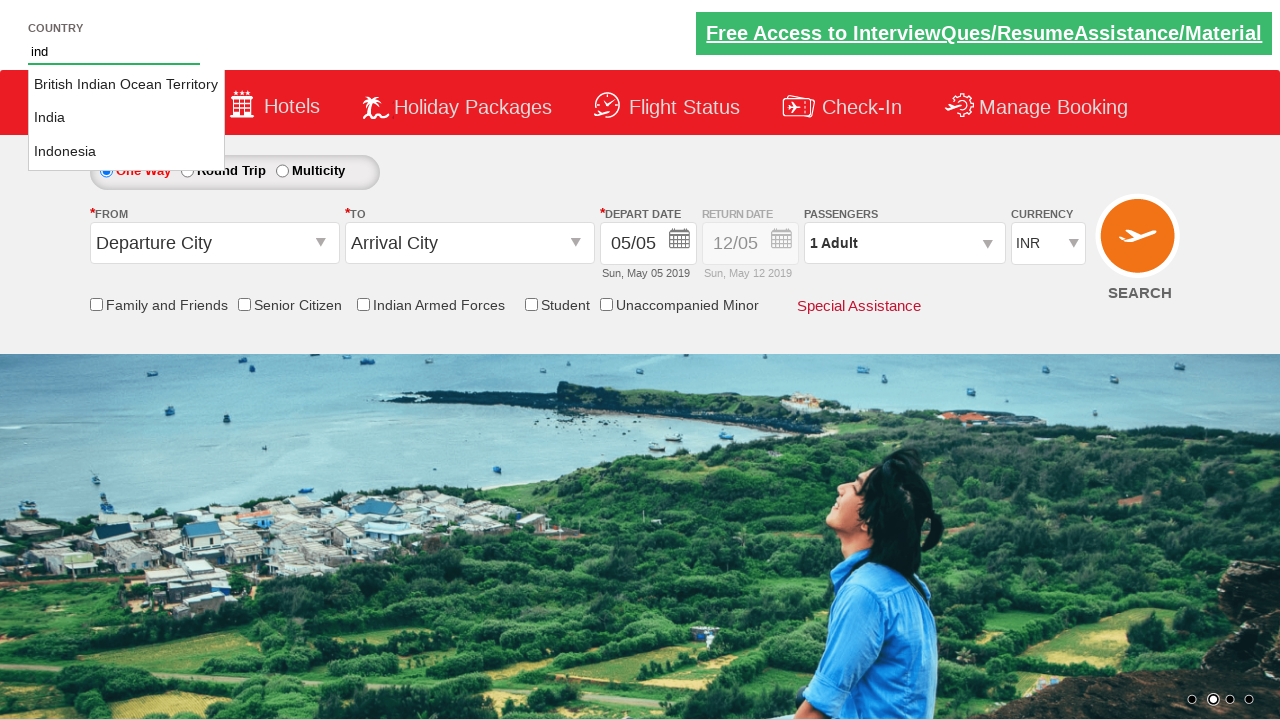

Located 3 country suggestions in dropdown
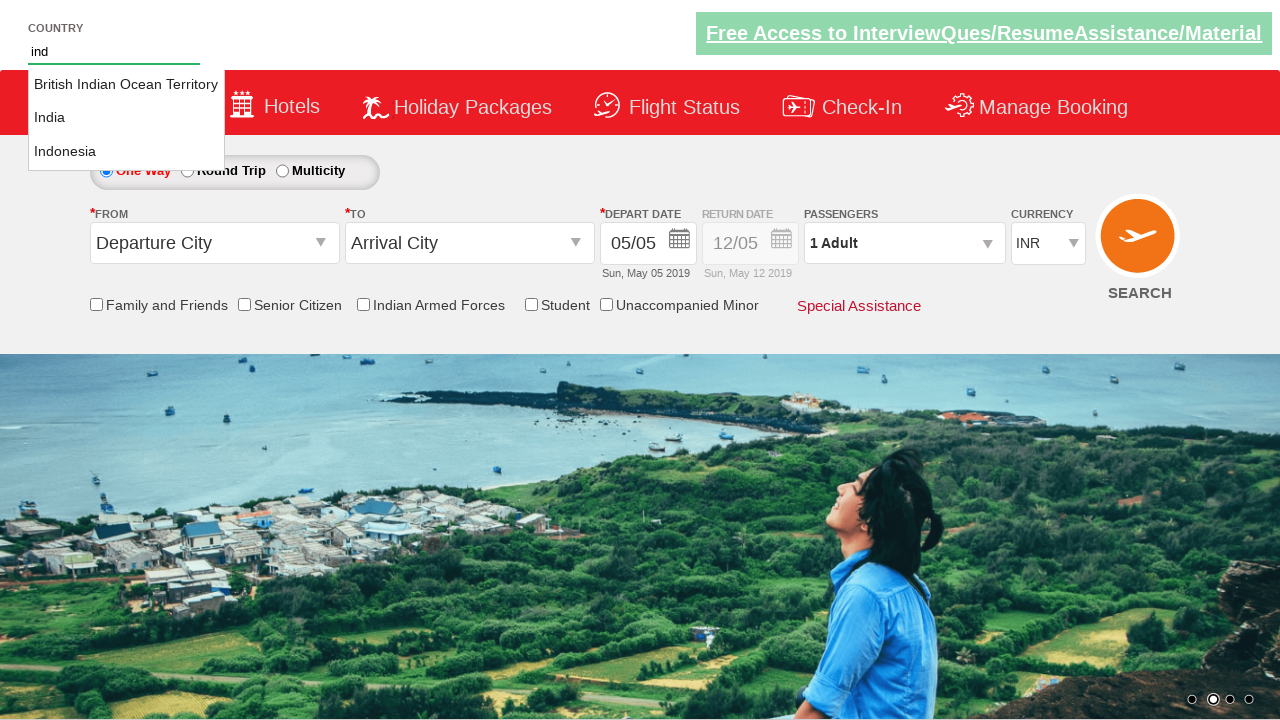

Selected 'India' from the dropdown suggestions at (126, 118) on li.ui-menu-item a >> nth=1
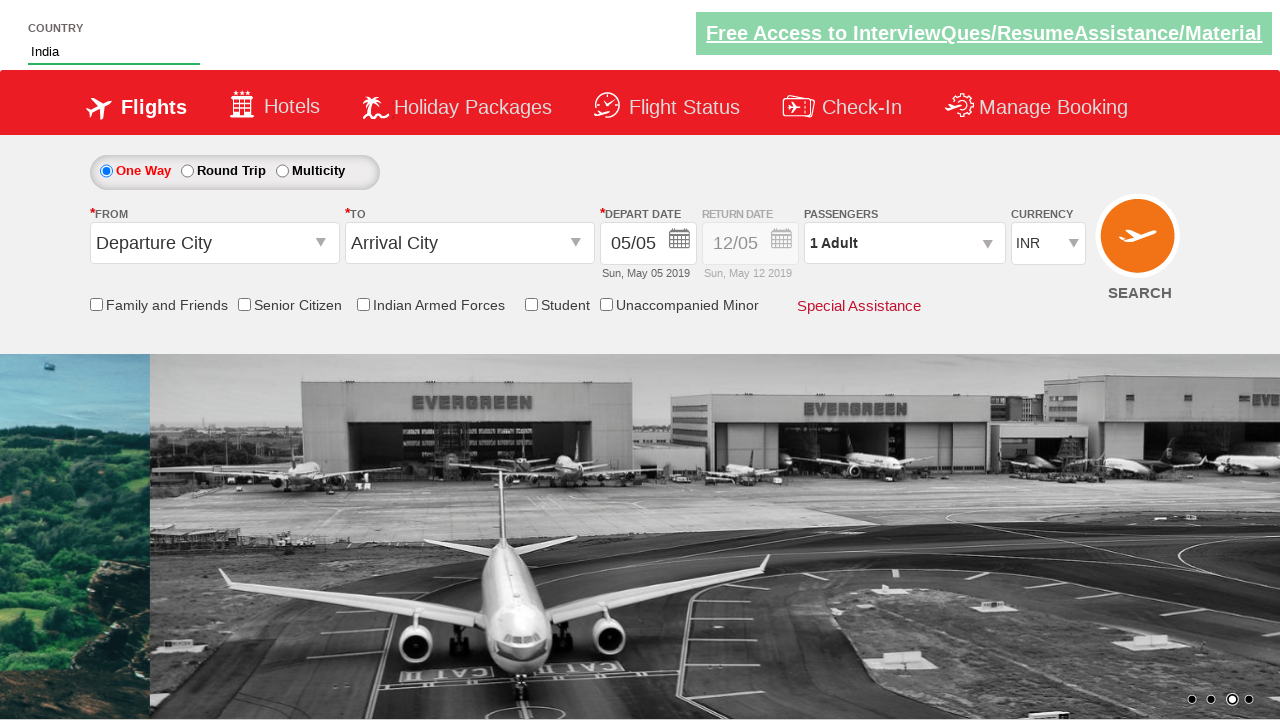

Verified that 'India' was successfully selected in the autosuggest field
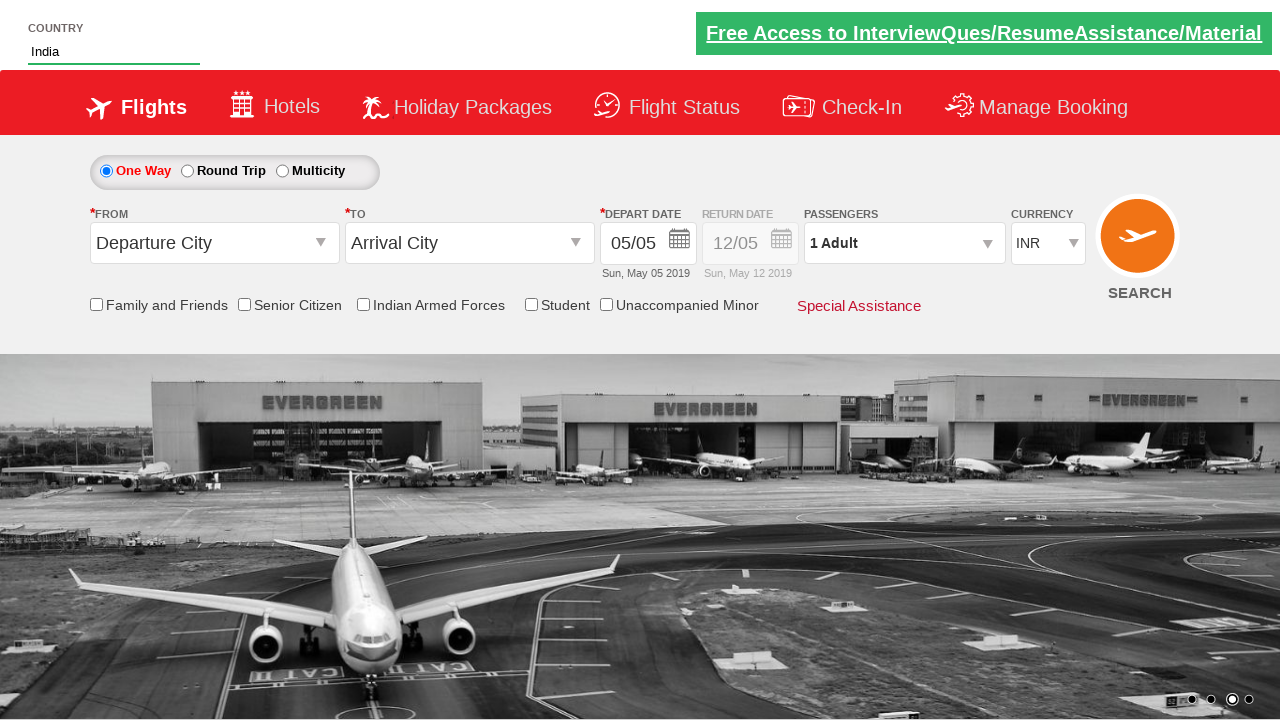

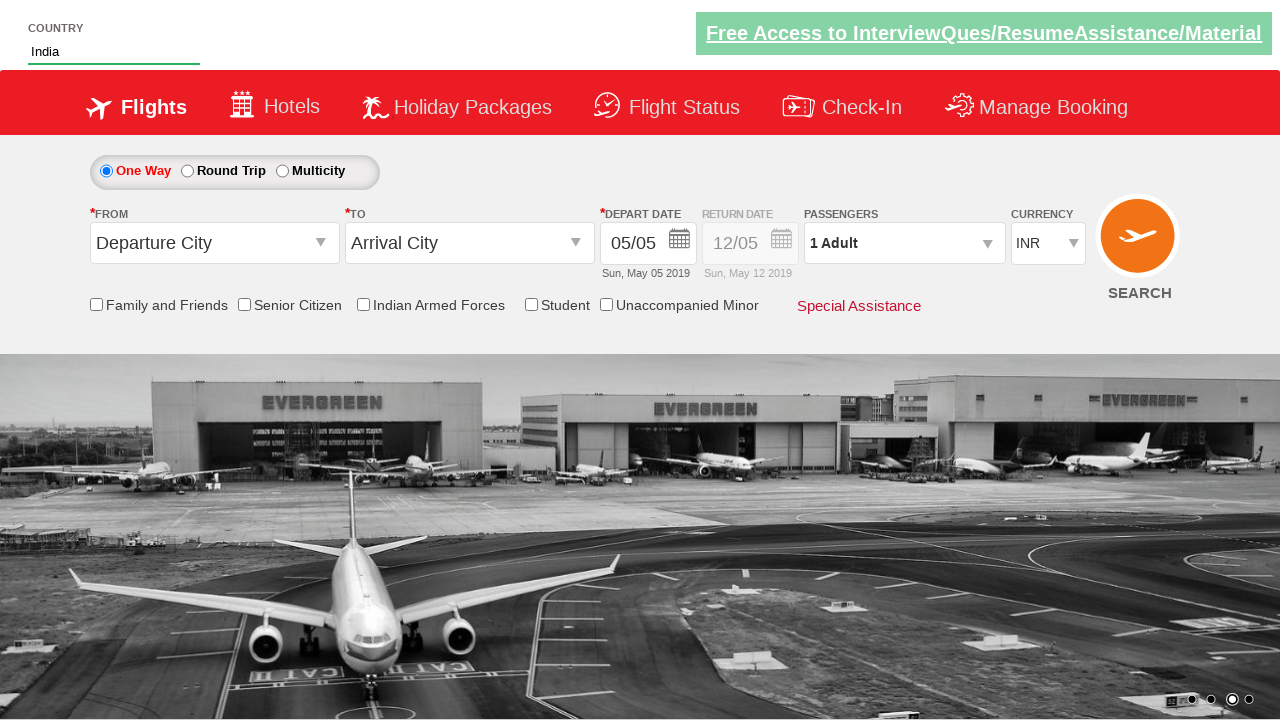